Tests handling of a simple JavaScript alert by clicking the alert button and accepting it

Starting URL: https://the-internet.herokuapp.com/javascript_alerts

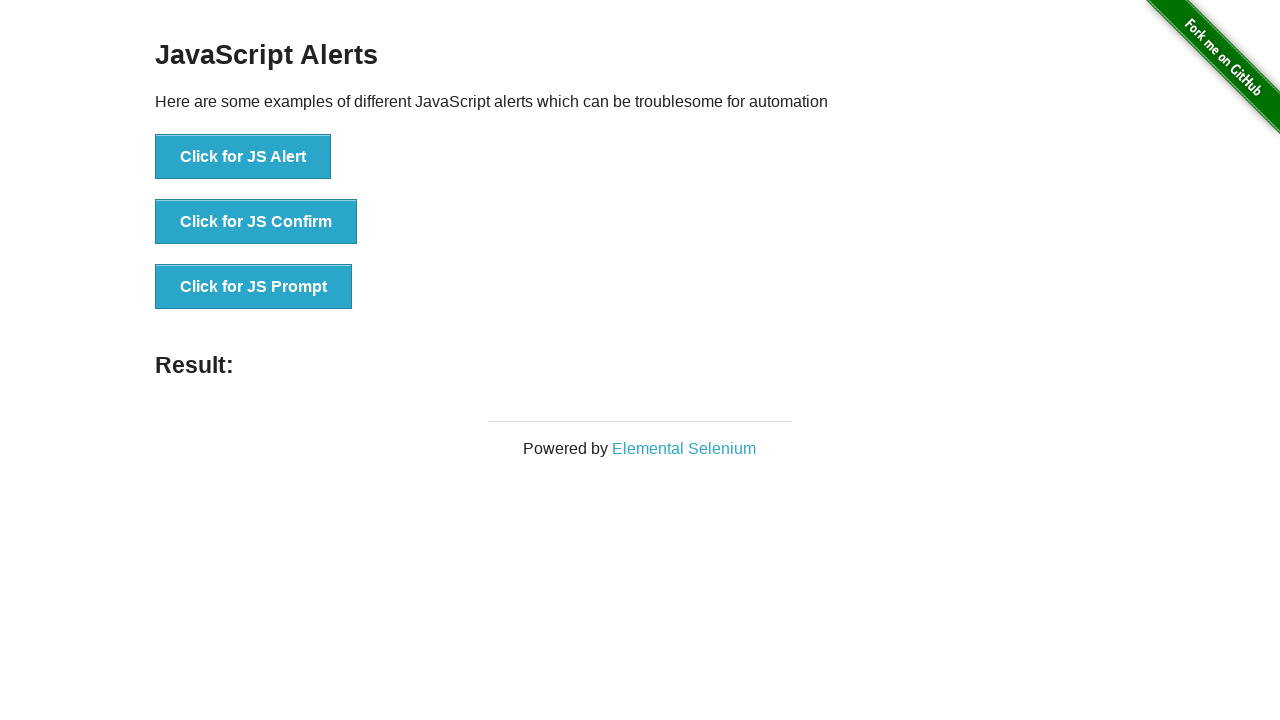

Clicked the JavaScript alert button at (243, 157) on xpath=//button[.='Click for JS Alert']
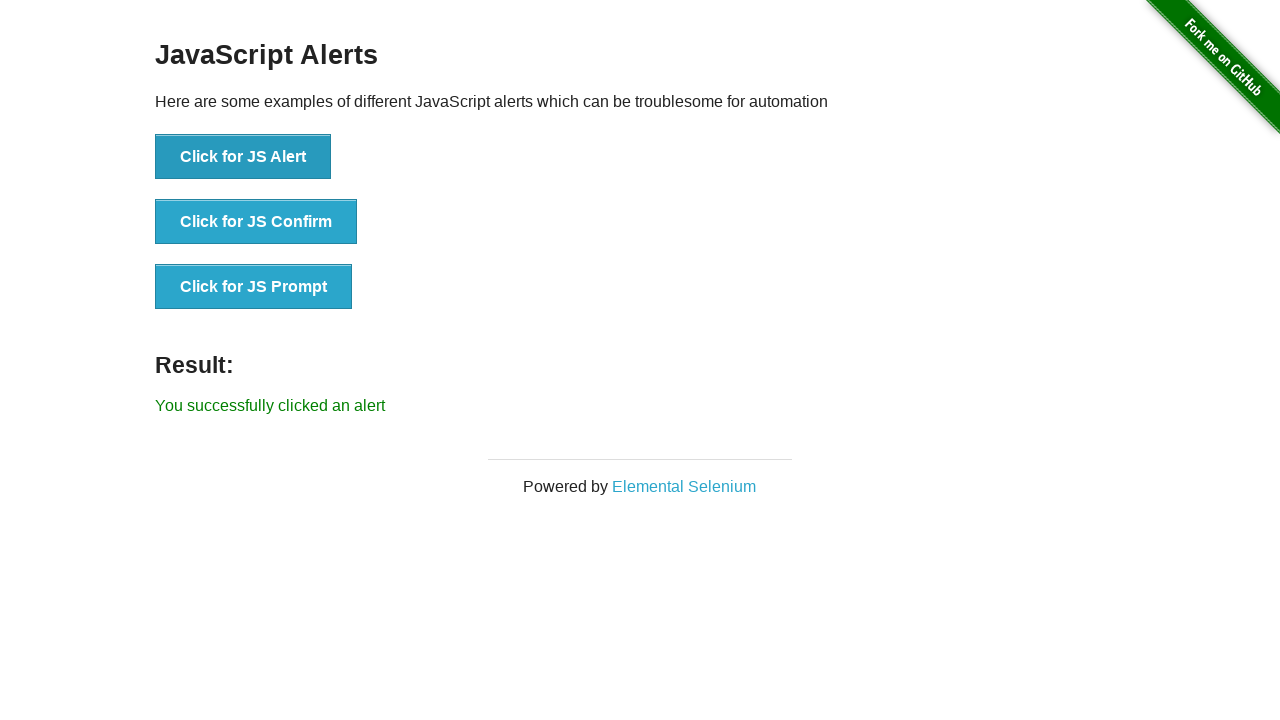

Set up dialog handler to accept alerts
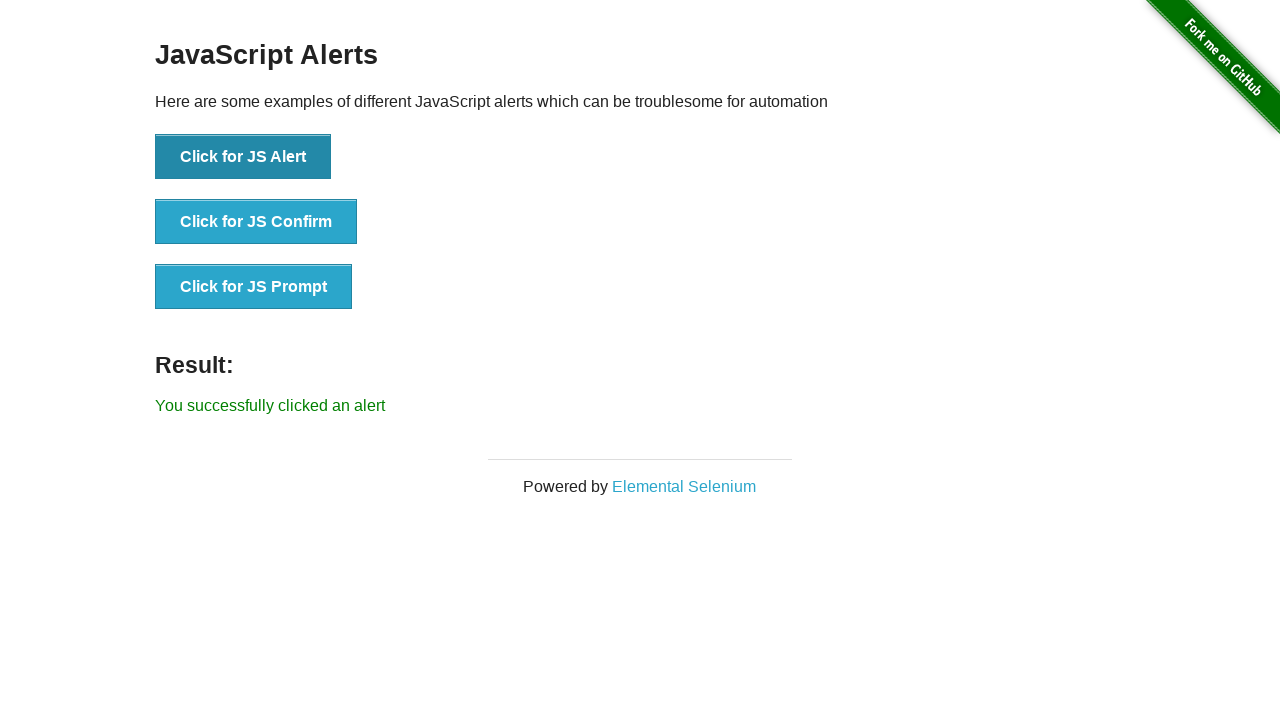

Verified success message appeared after accepting alert
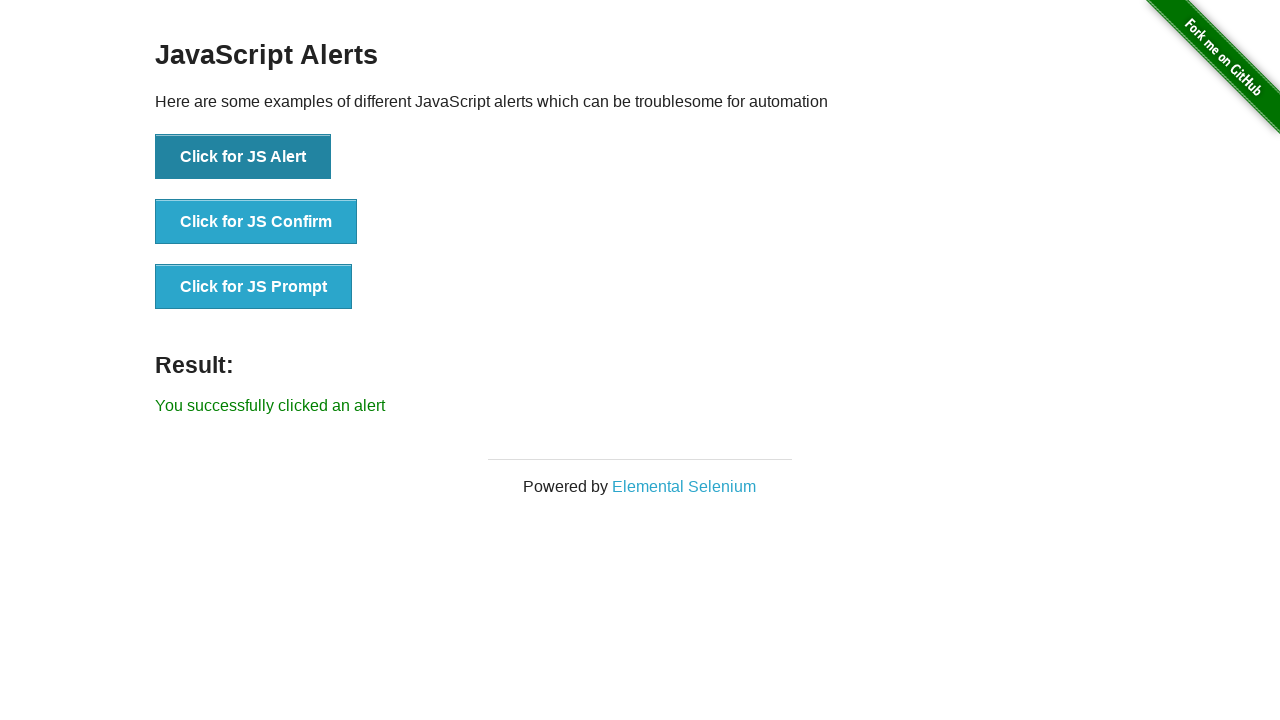

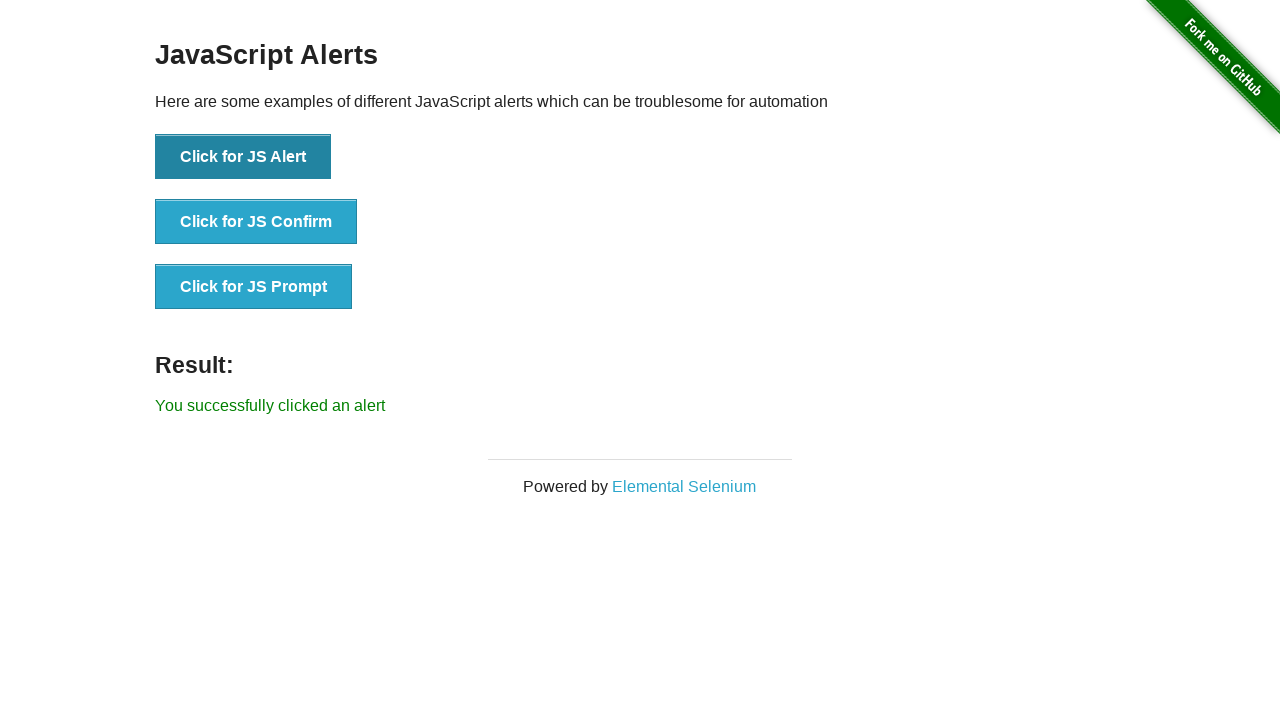